Tests JavaScript alert handling by clicking the first button, accepting the alert, and verifying the result message displays "You successfully clicked an alert"

Starting URL: https://the-internet.herokuapp.com/javascript_alerts

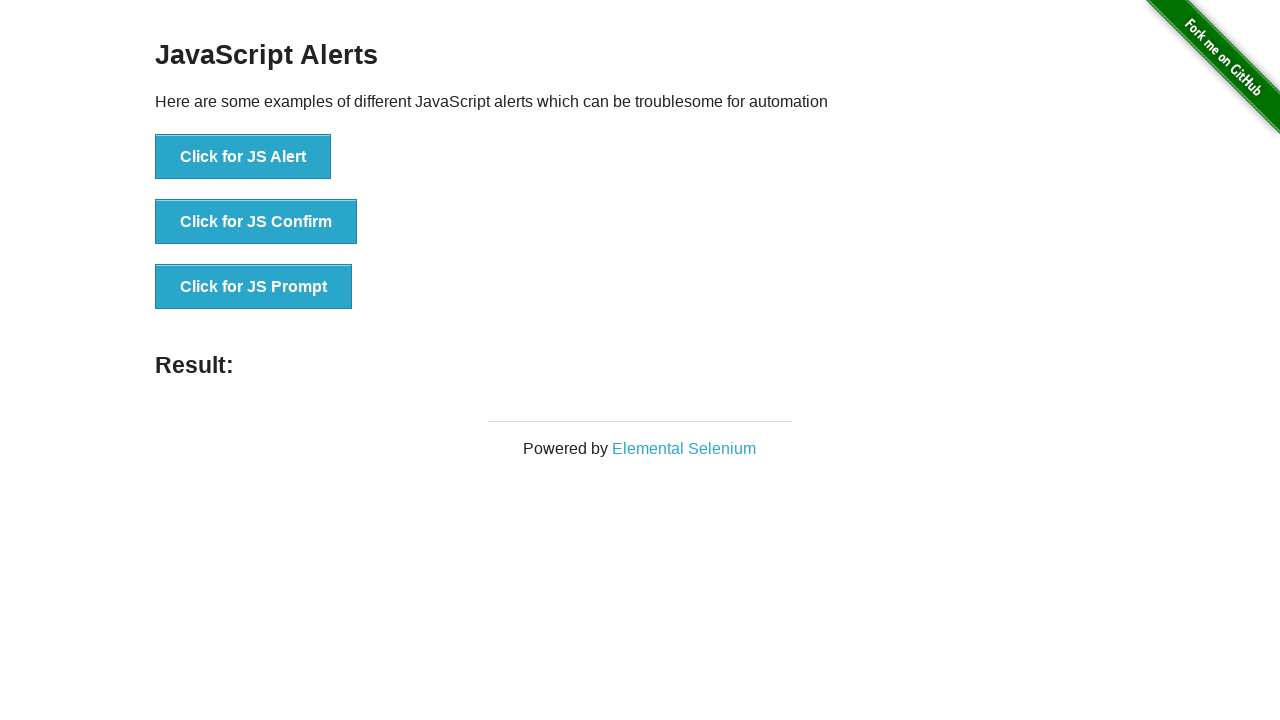

Clicked the first button to trigger JavaScript alert at (243, 157) on button[onclick='jsAlert()']
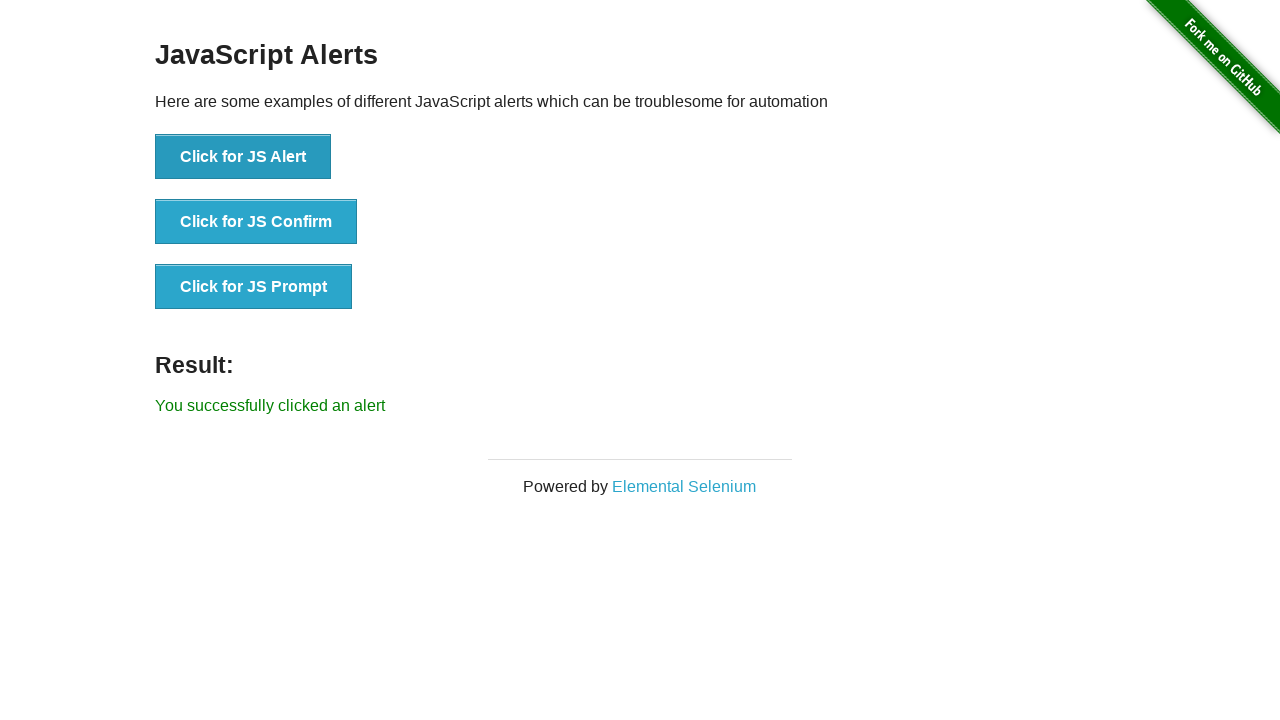

Set up dialog handler to accept alerts
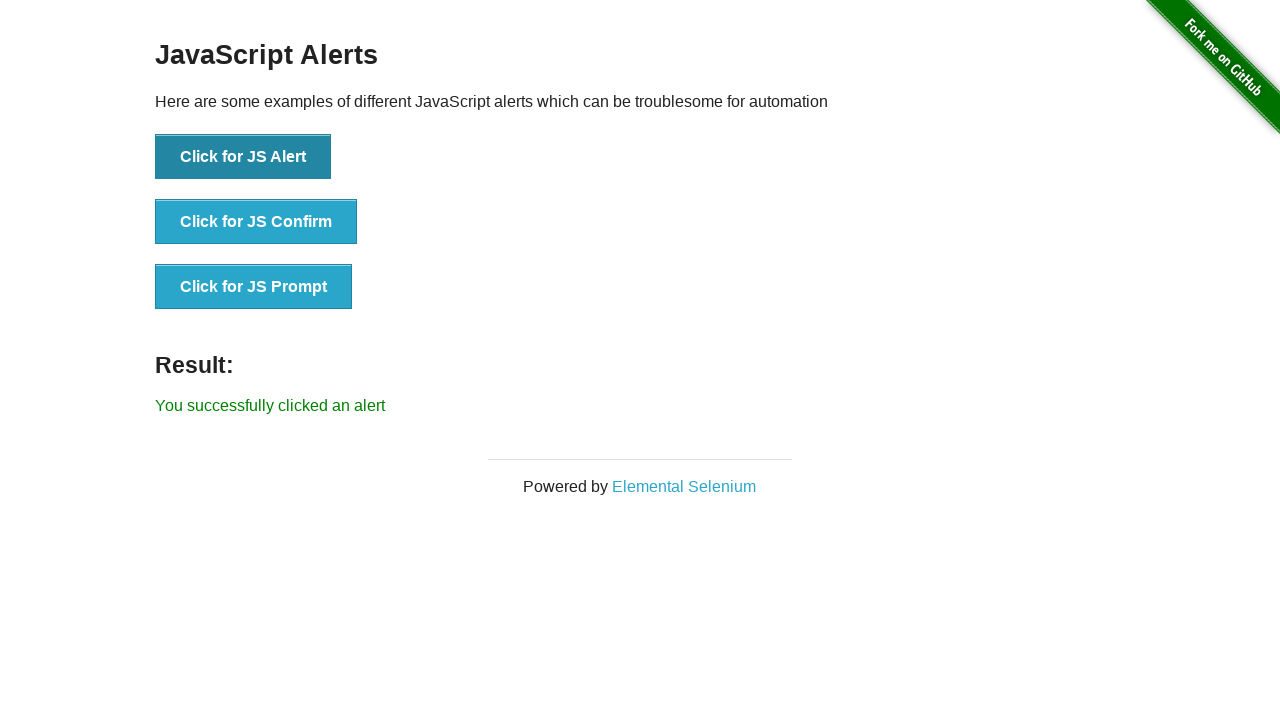

Clicked the button to trigger alert and automatically accepted it at (243, 157) on button[onclick='jsAlert()']
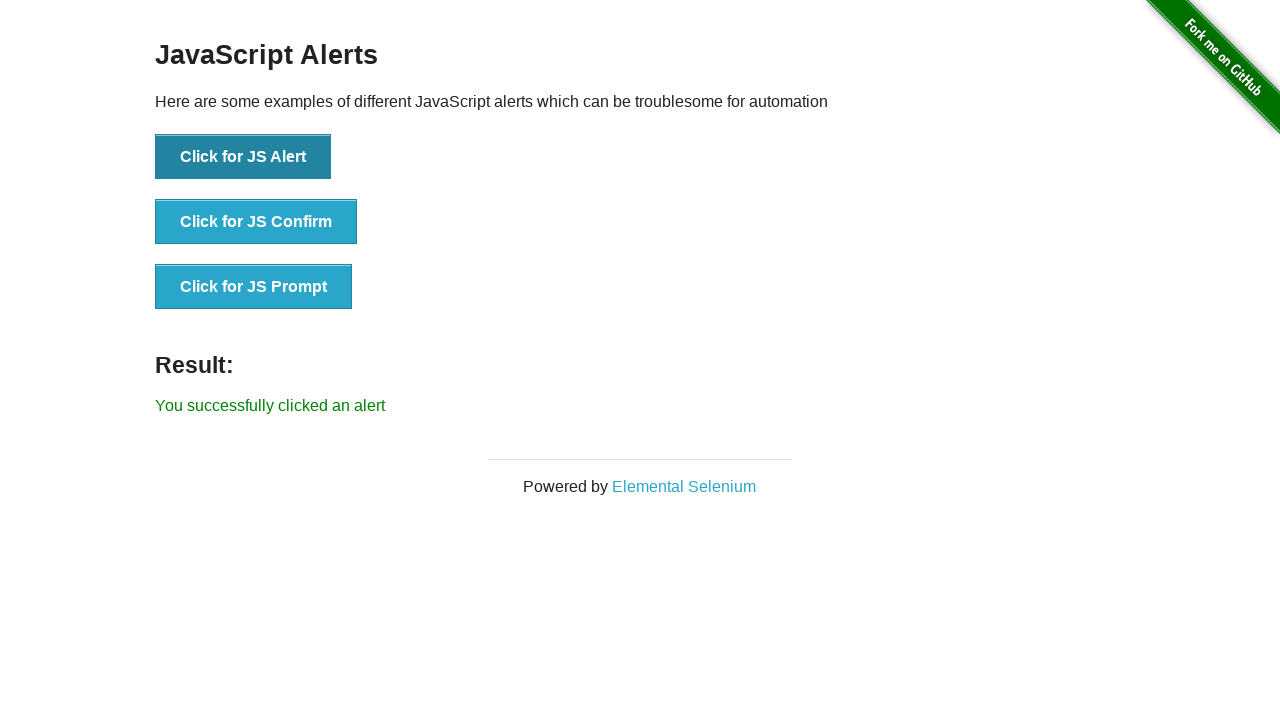

Waited for result message to appear
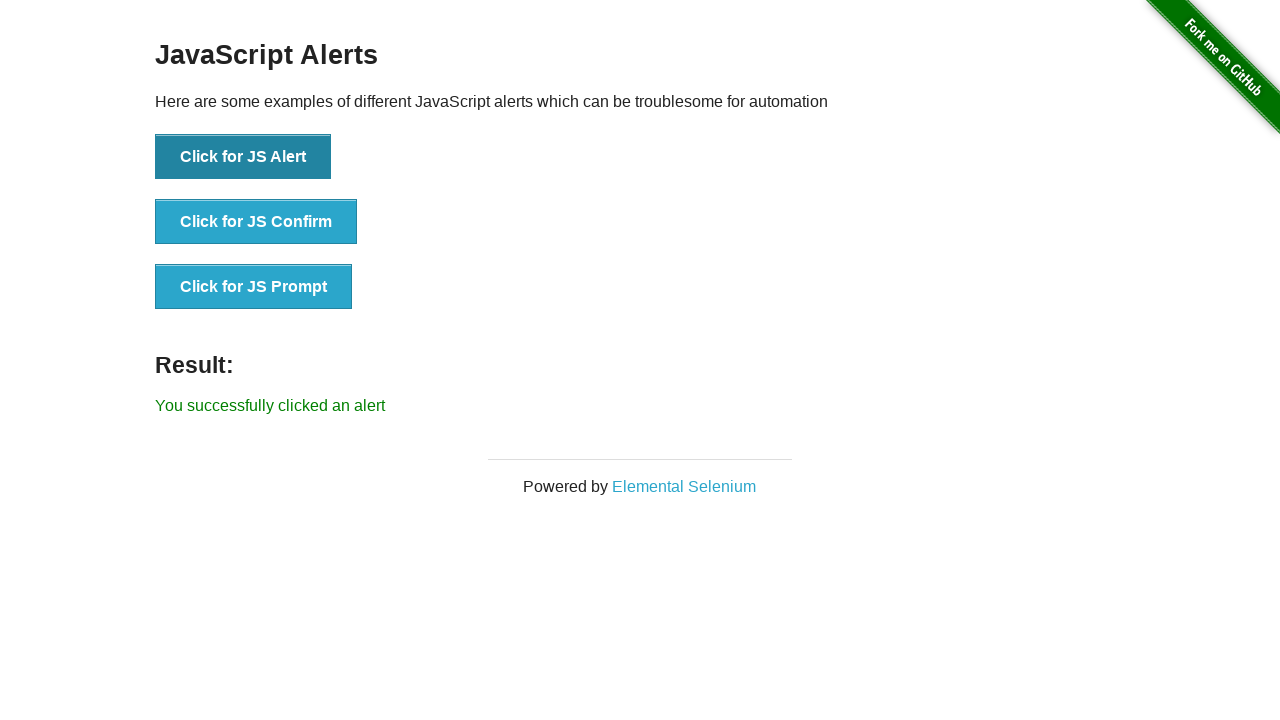

Retrieved result message text
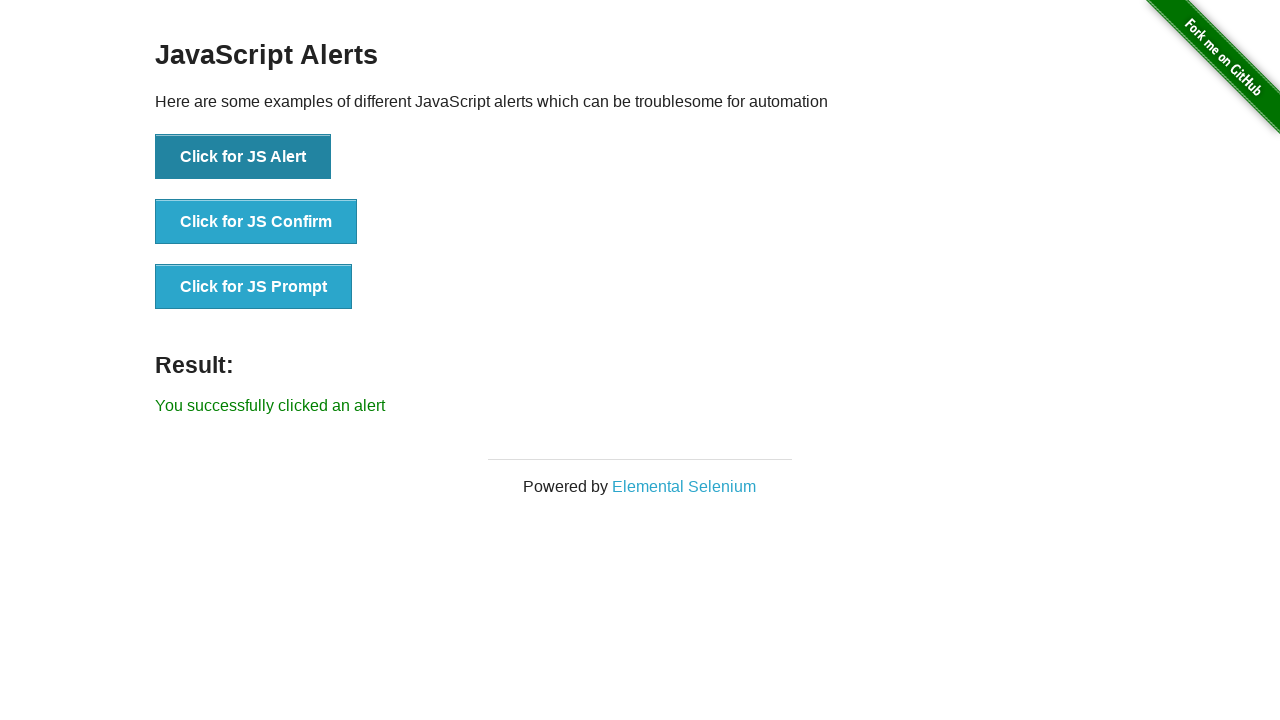

Verified result message displays 'You successfully clicked an alert'
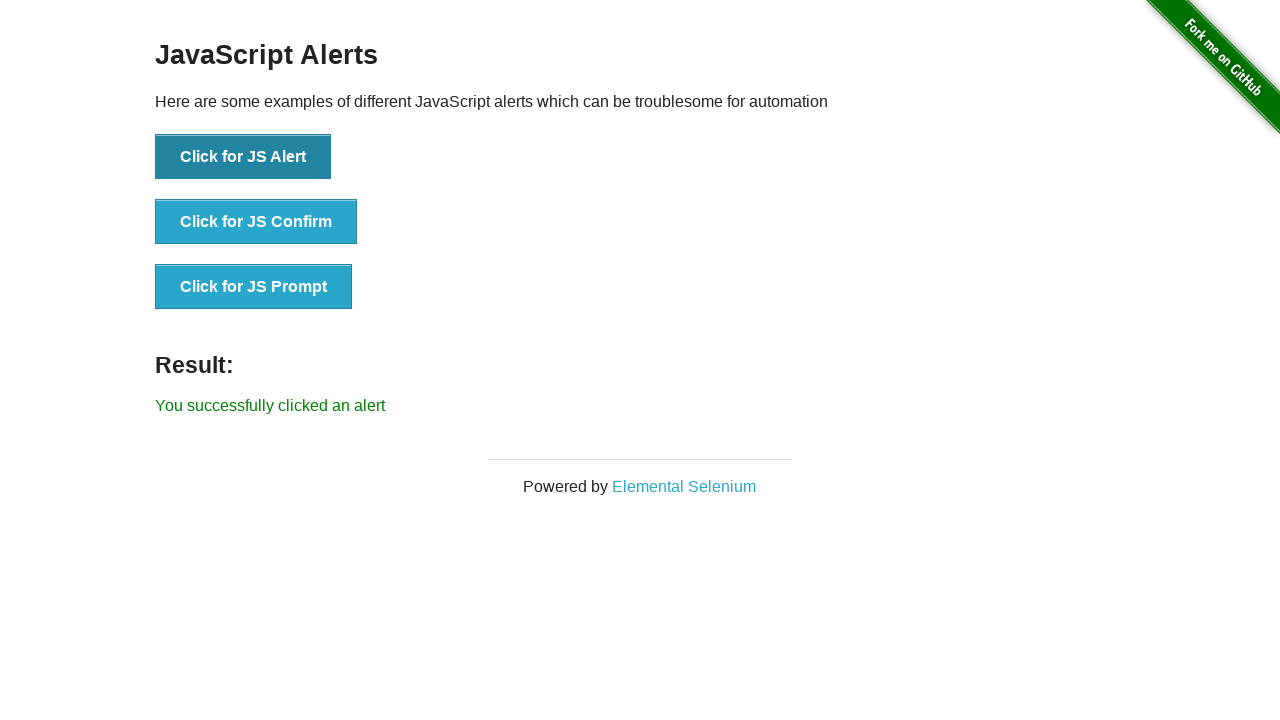

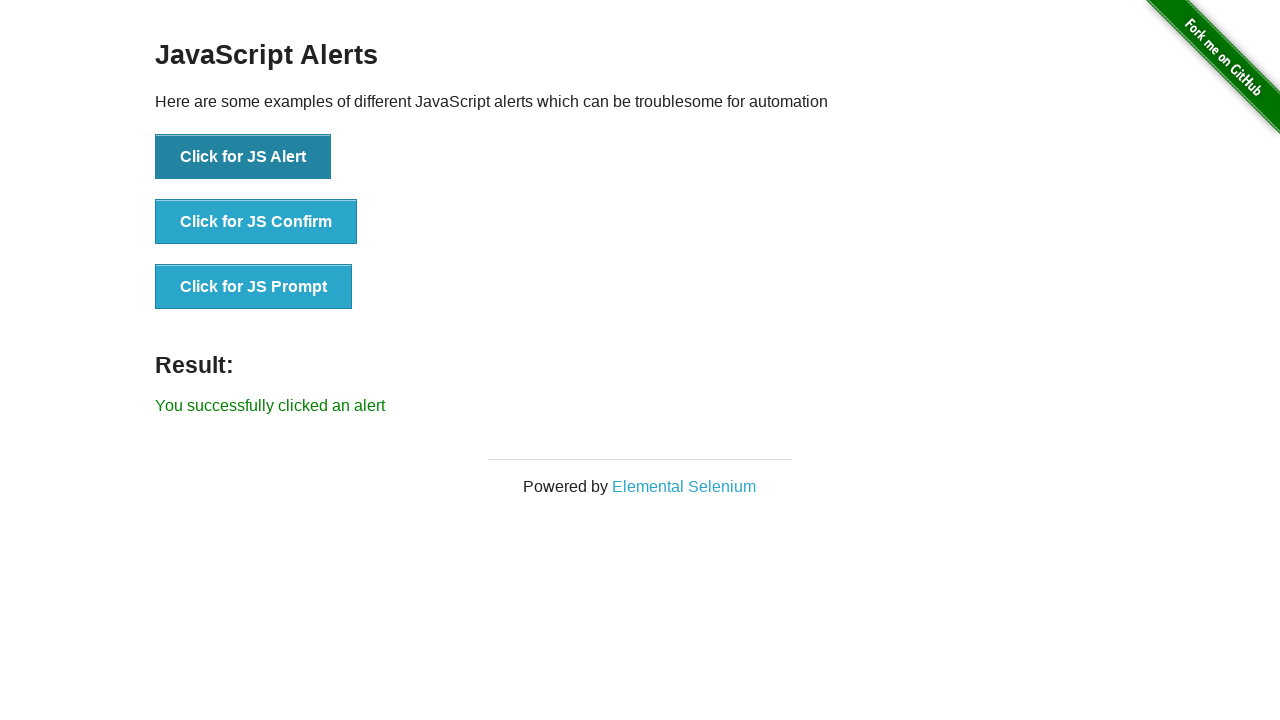